Tests various button interactions on a practice website including clicking a button, checking if a button is disabled, and verifying button properties like position, color, and size

Starting URL: https://www.leafground.com/button.xhtml

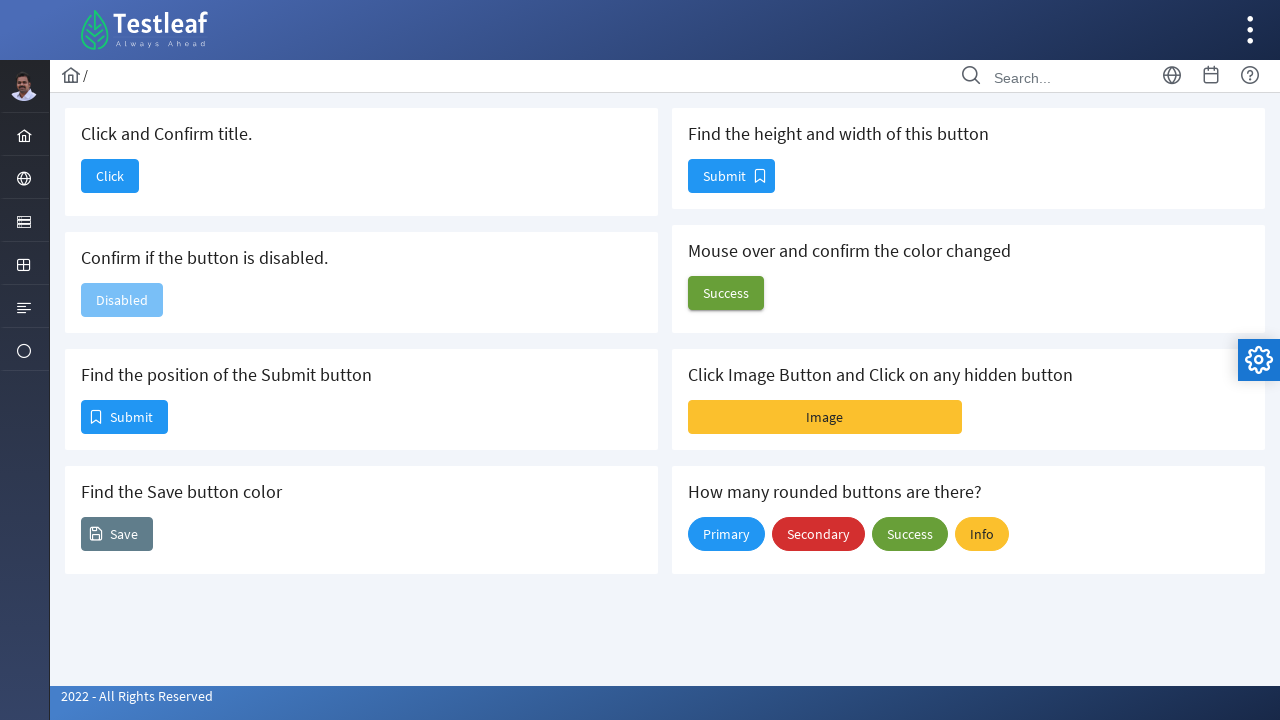

Clicked the 'Click' button at (110, 176) on xpath=//span[text()='Click']
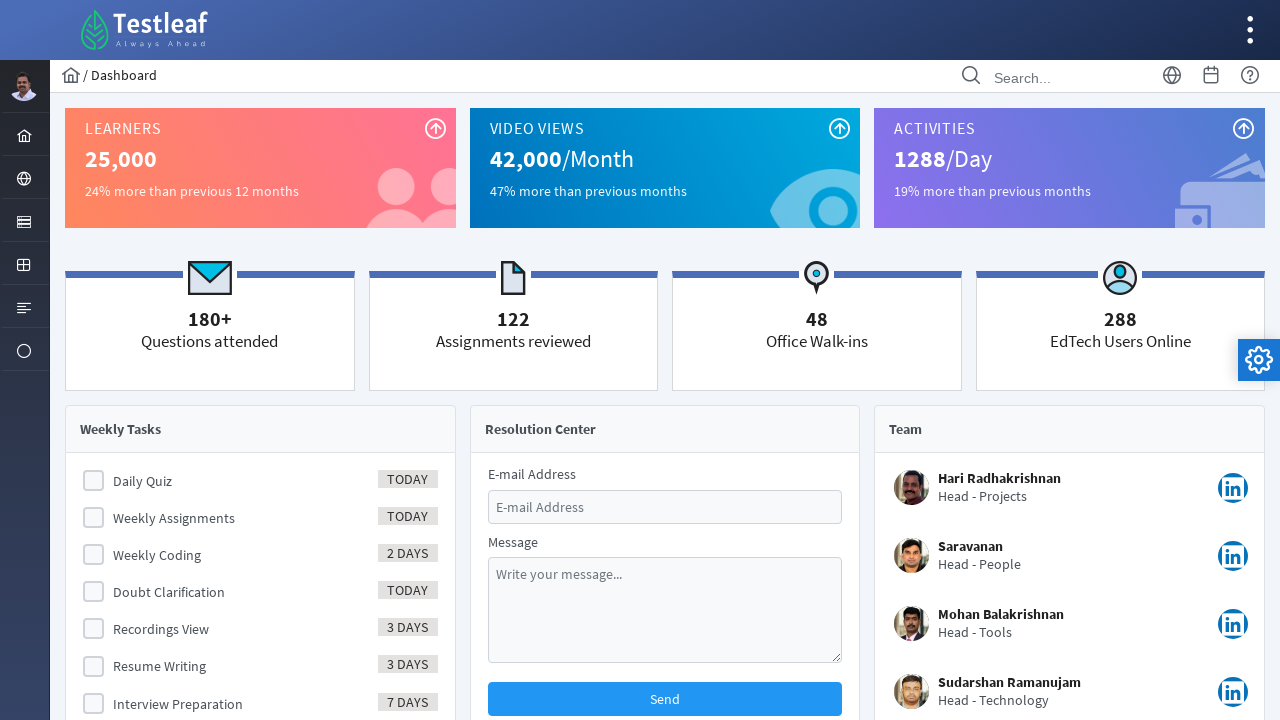

Waited for page load state after clicking button
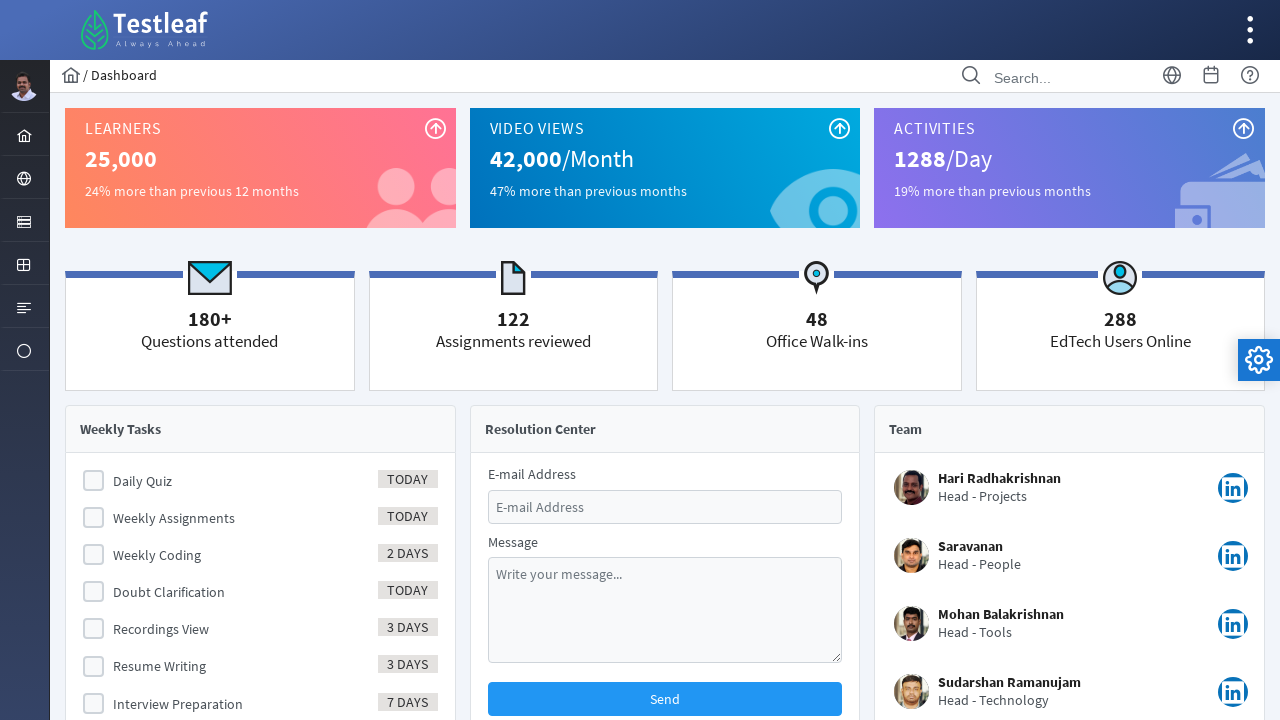

Navigated back to the button page
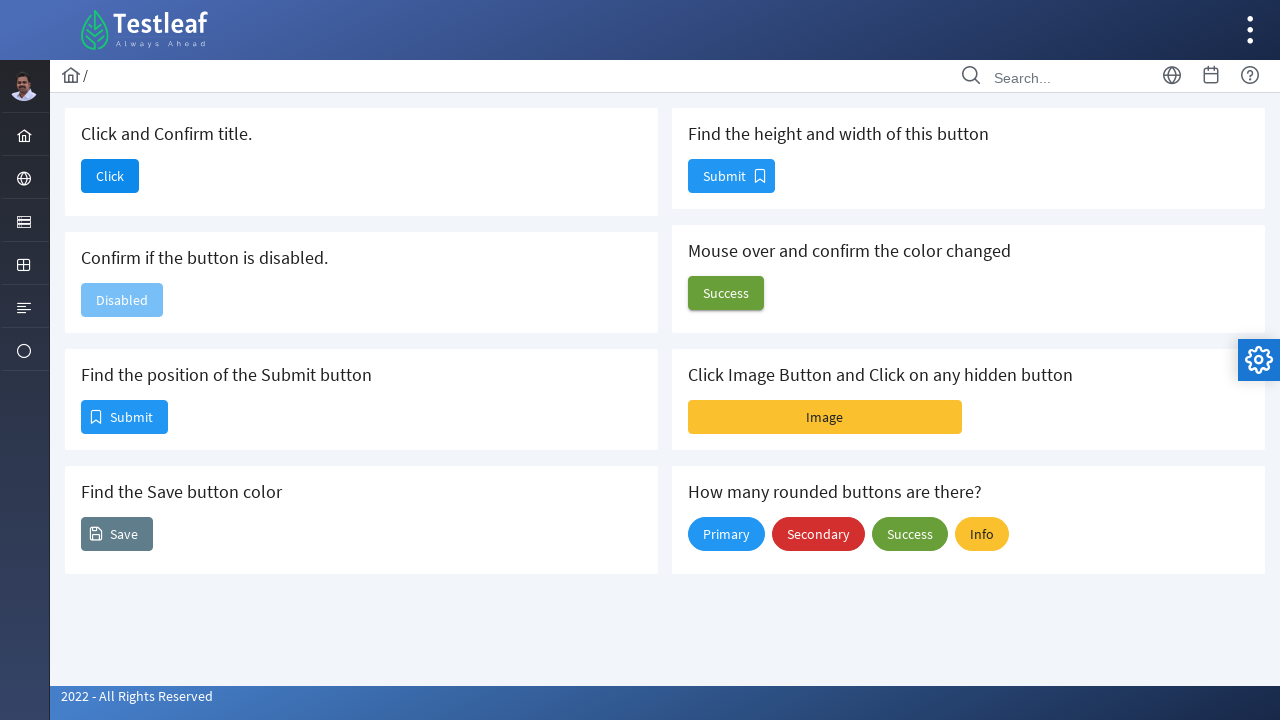

Waited for disabled button element to appear
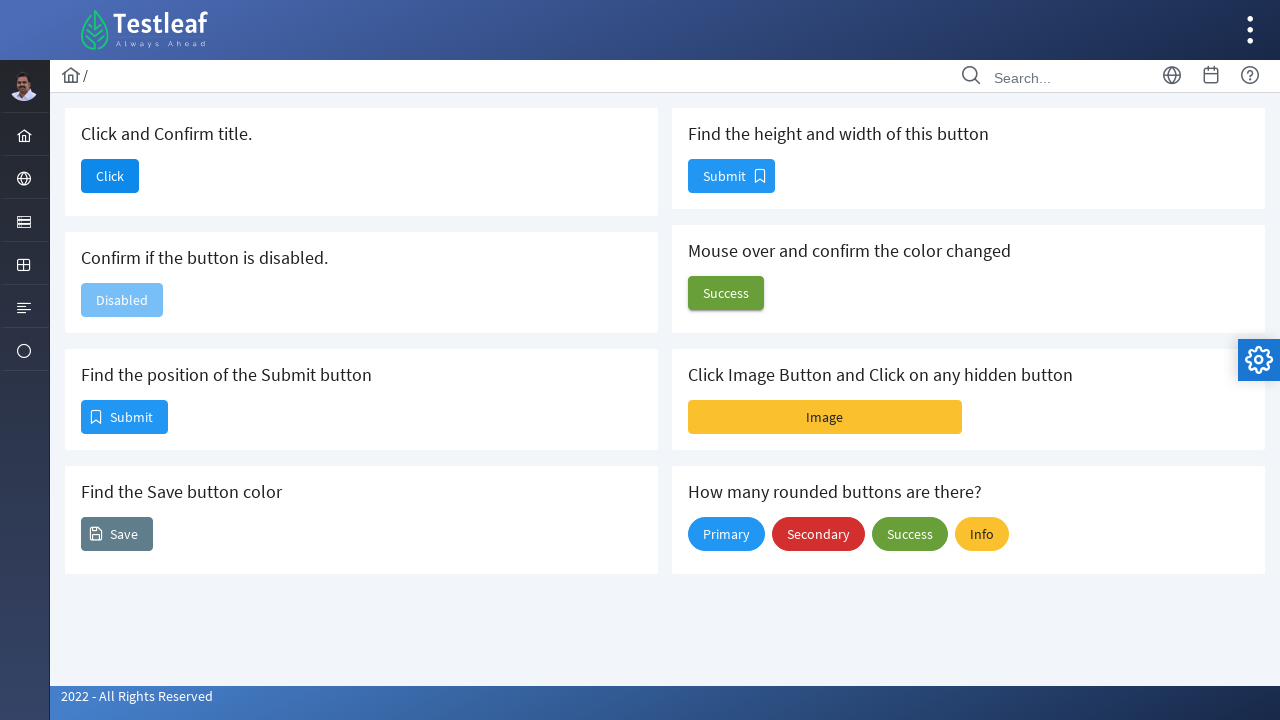

Located the disabled button element
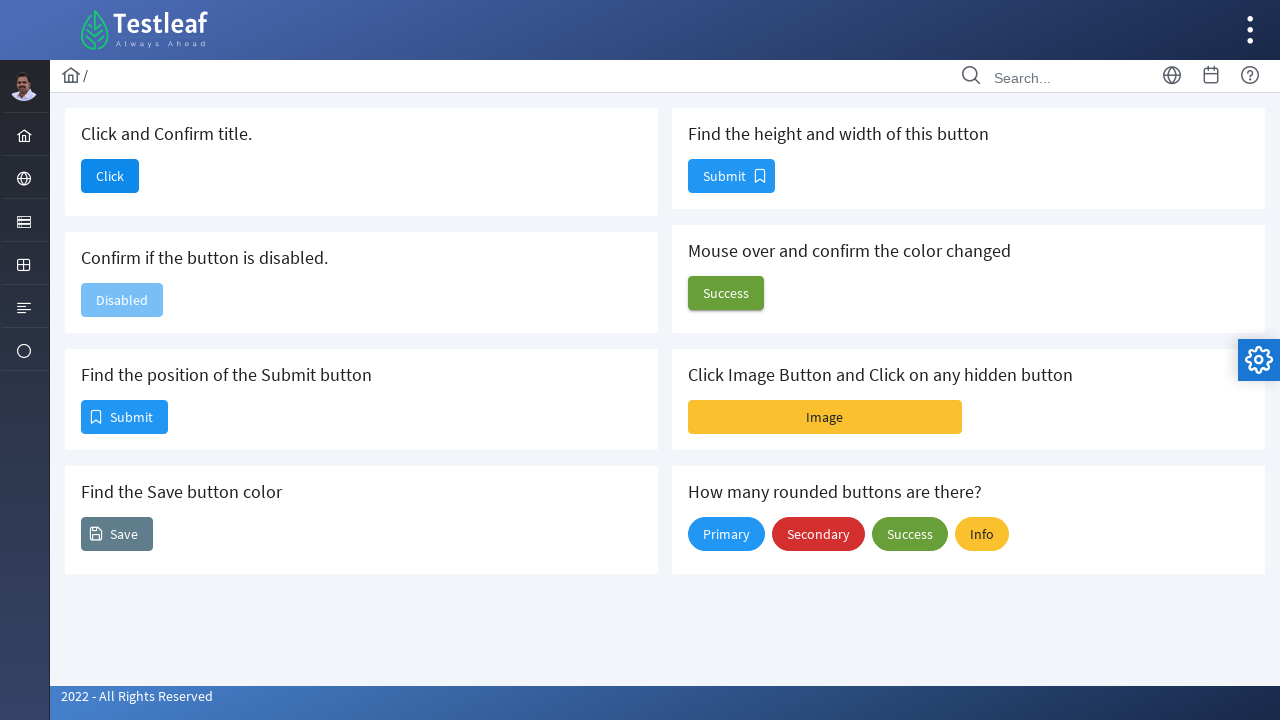

Verified disabled button is present and ready
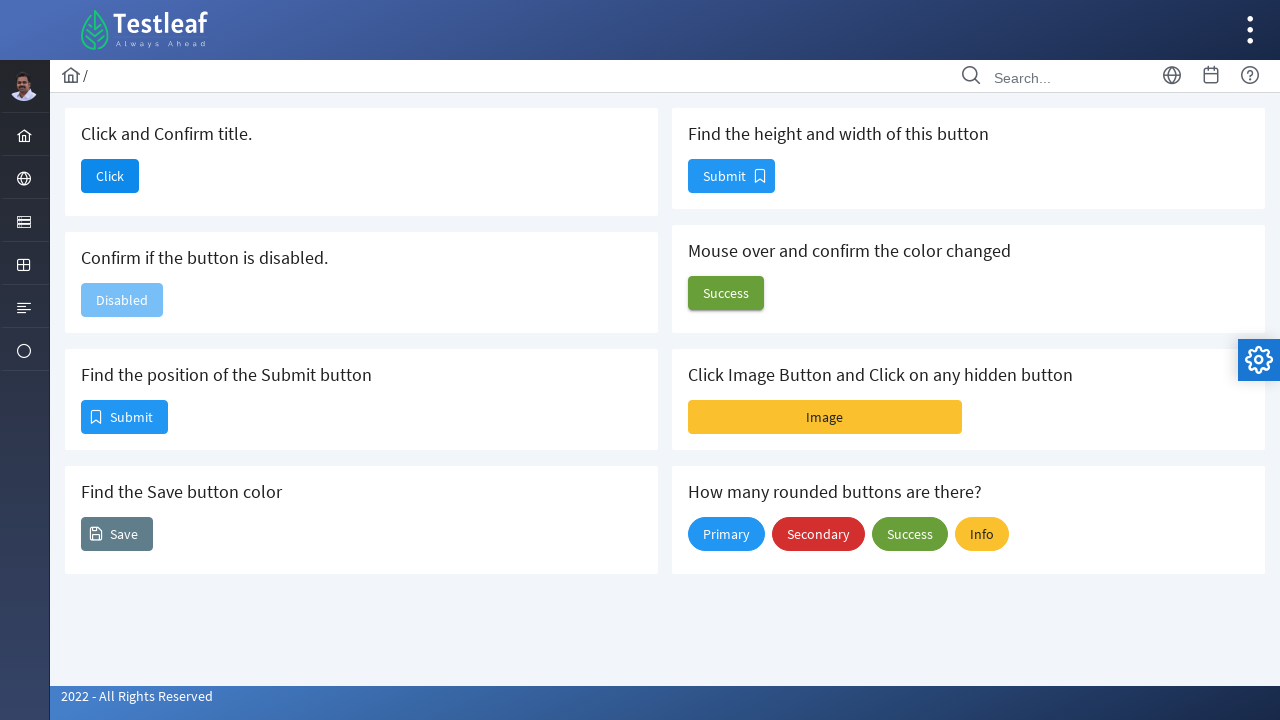

Located the Save button element
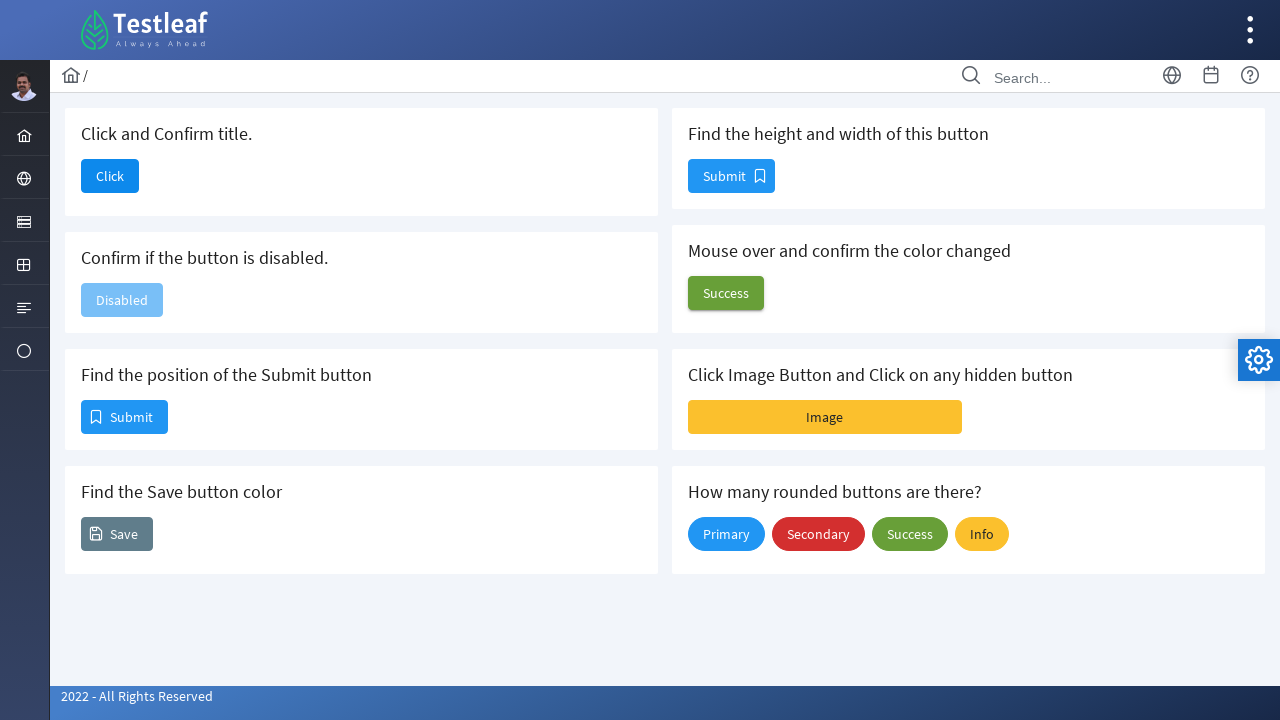

Verified Save button is present and ready
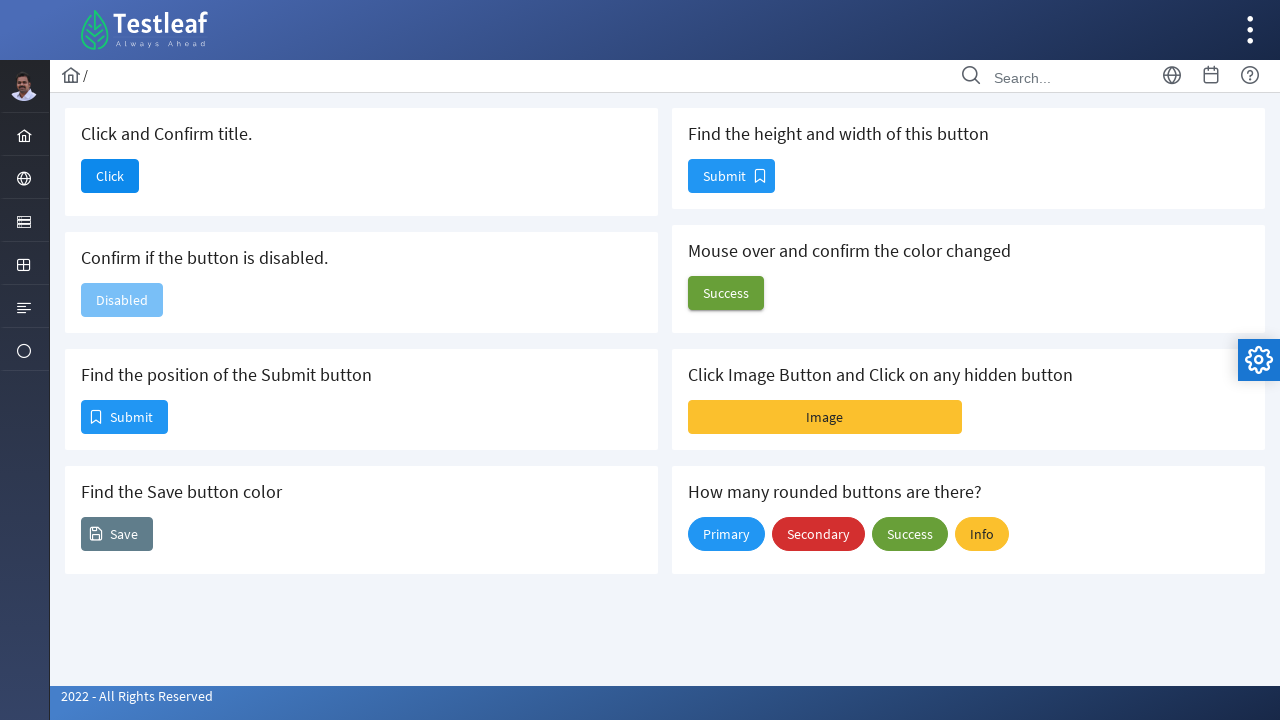

Located the color button element
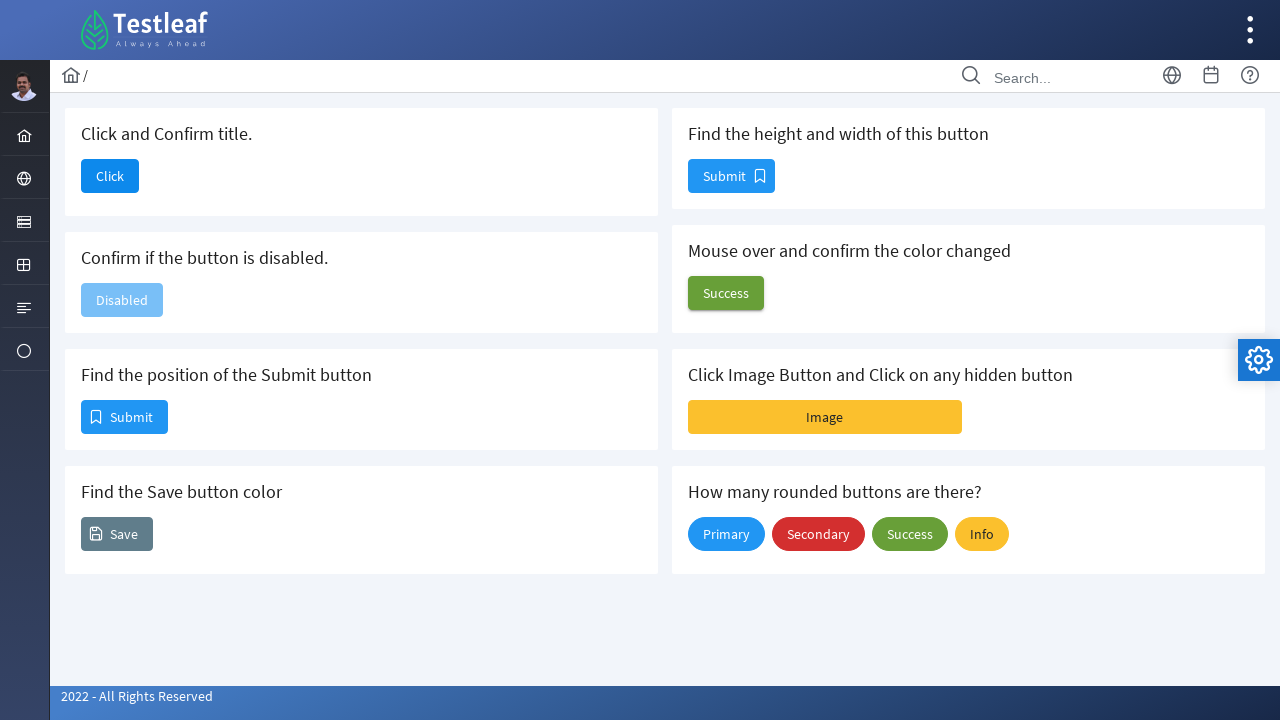

Verified color button is present and ready
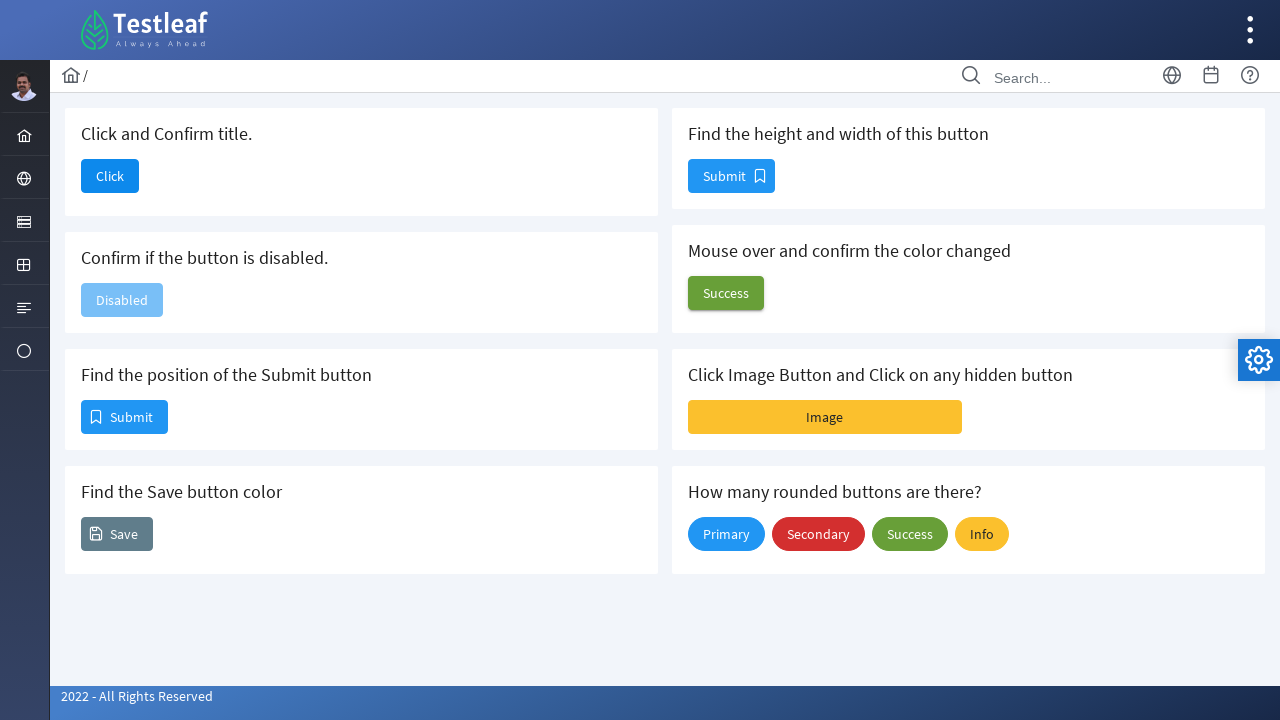

Located the button with size properties
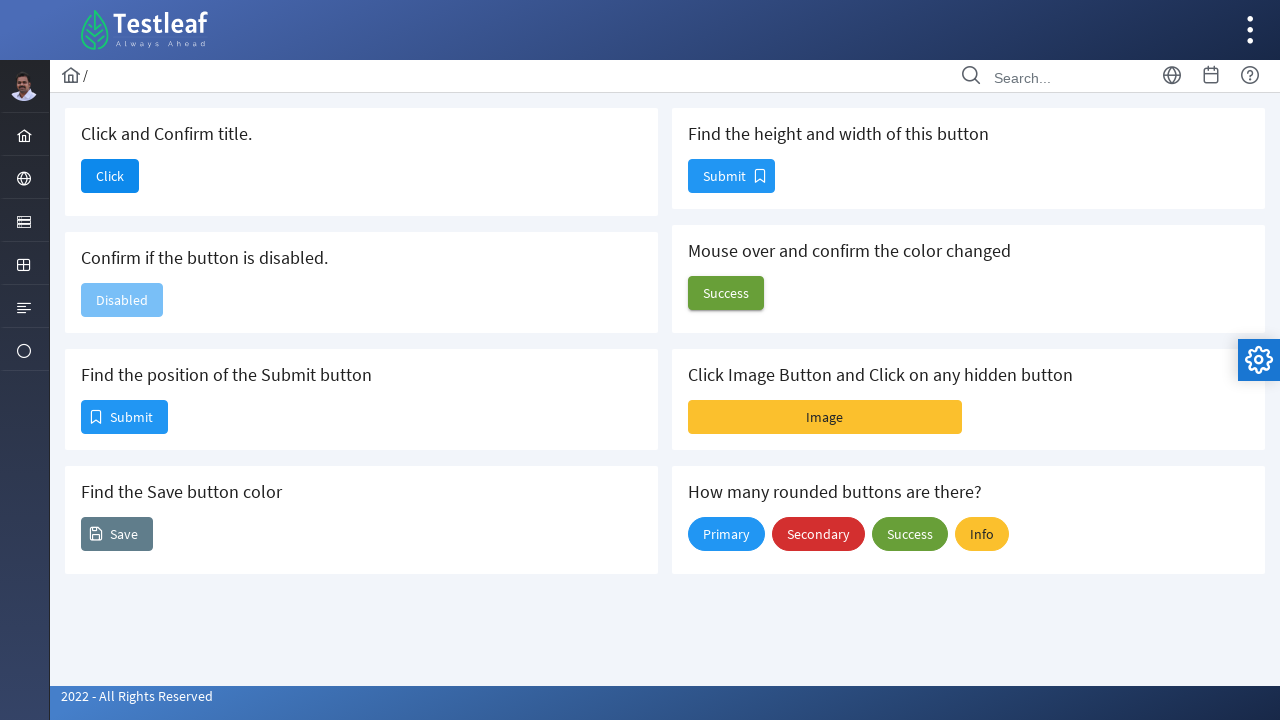

Verified button with size properties is present and ready
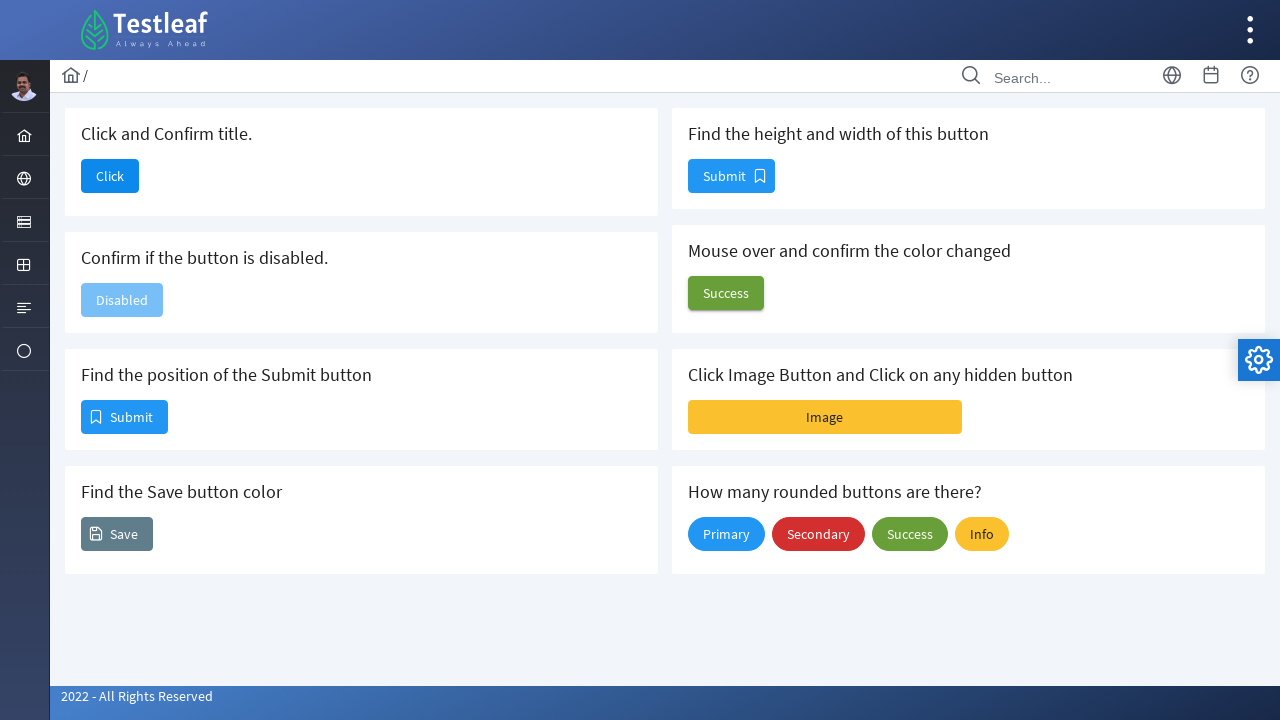

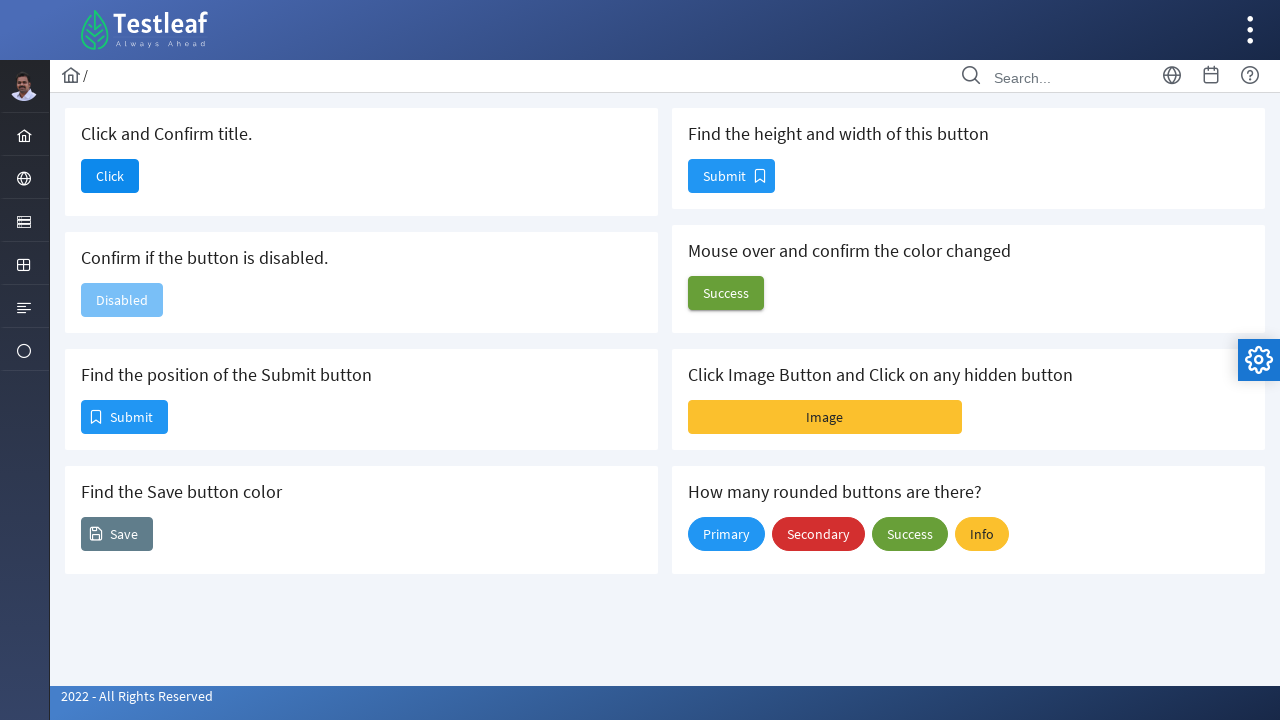